Tests form validation by submitting a practice form without filling all mandatory fields (missing phone number) and verifies that the mandatory field shows a red border indicating validation error.

Starting URL: https://demoqa.com/automation-practice-form

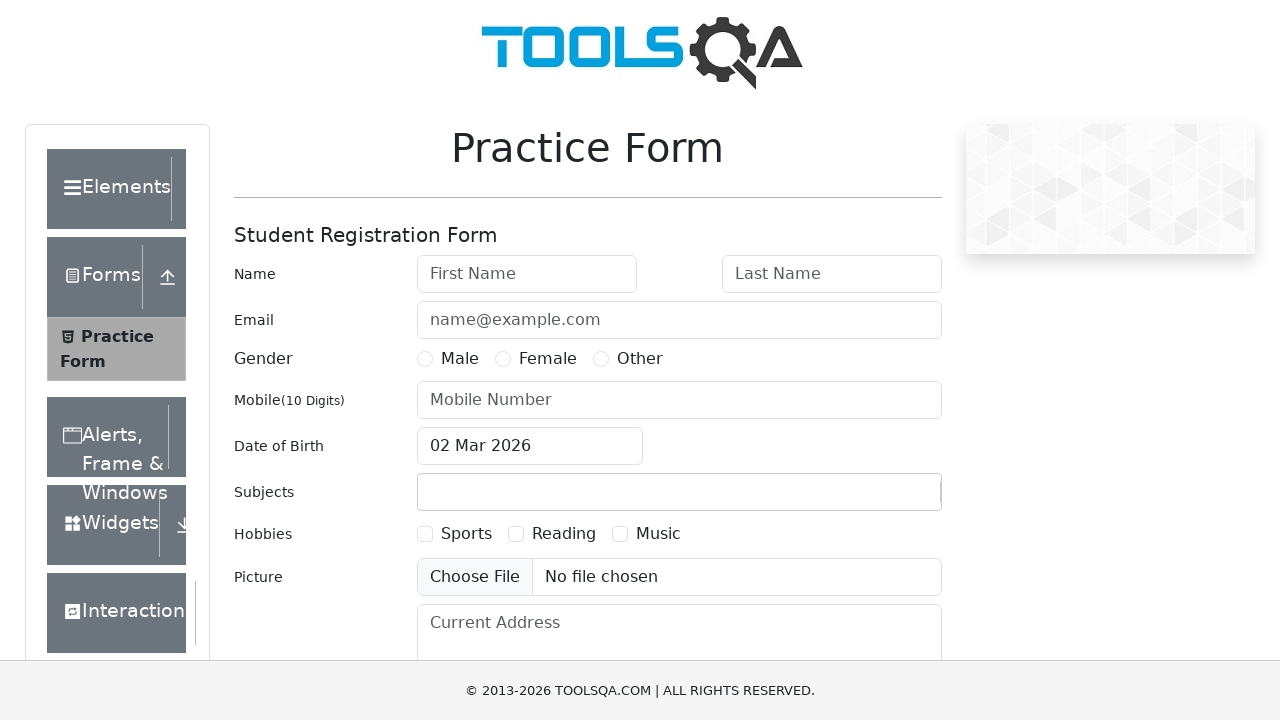

Set viewport size to 1366x768
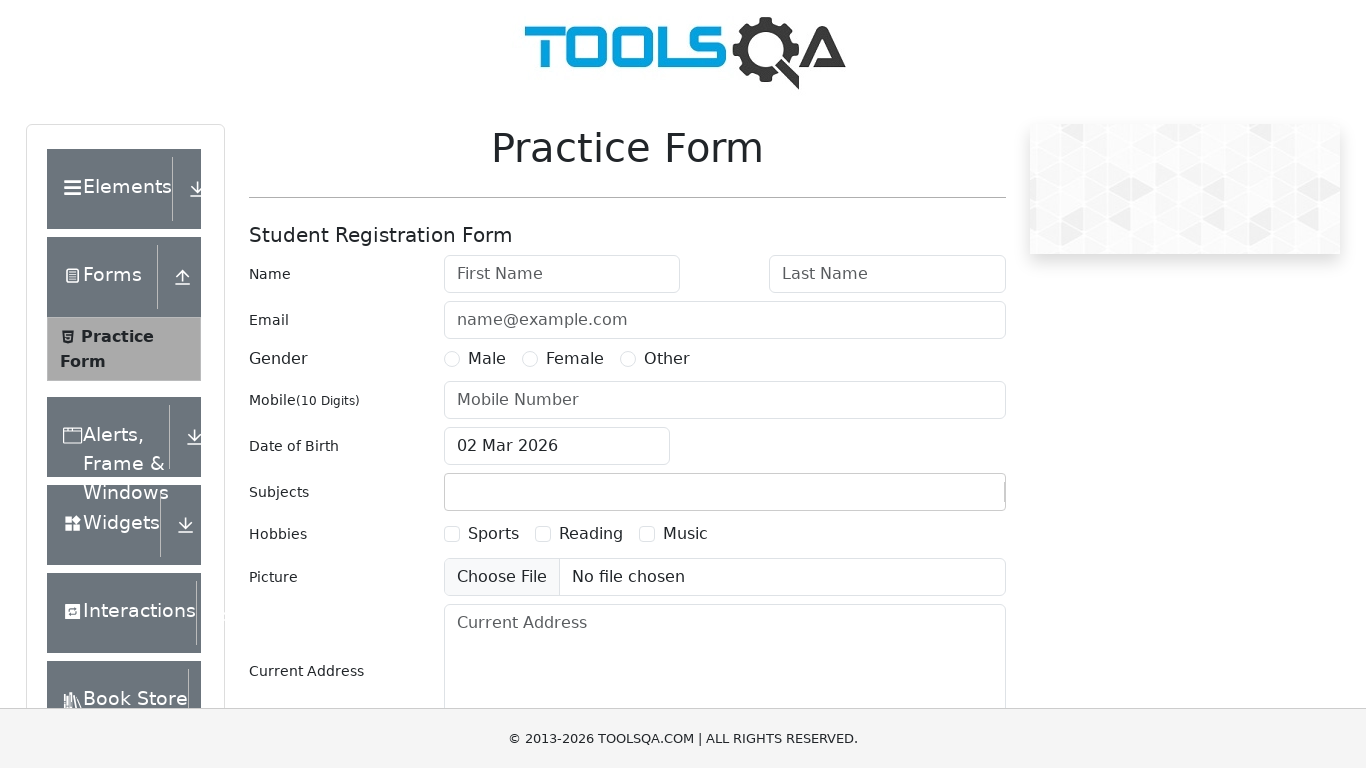

Scrolled down to view the form
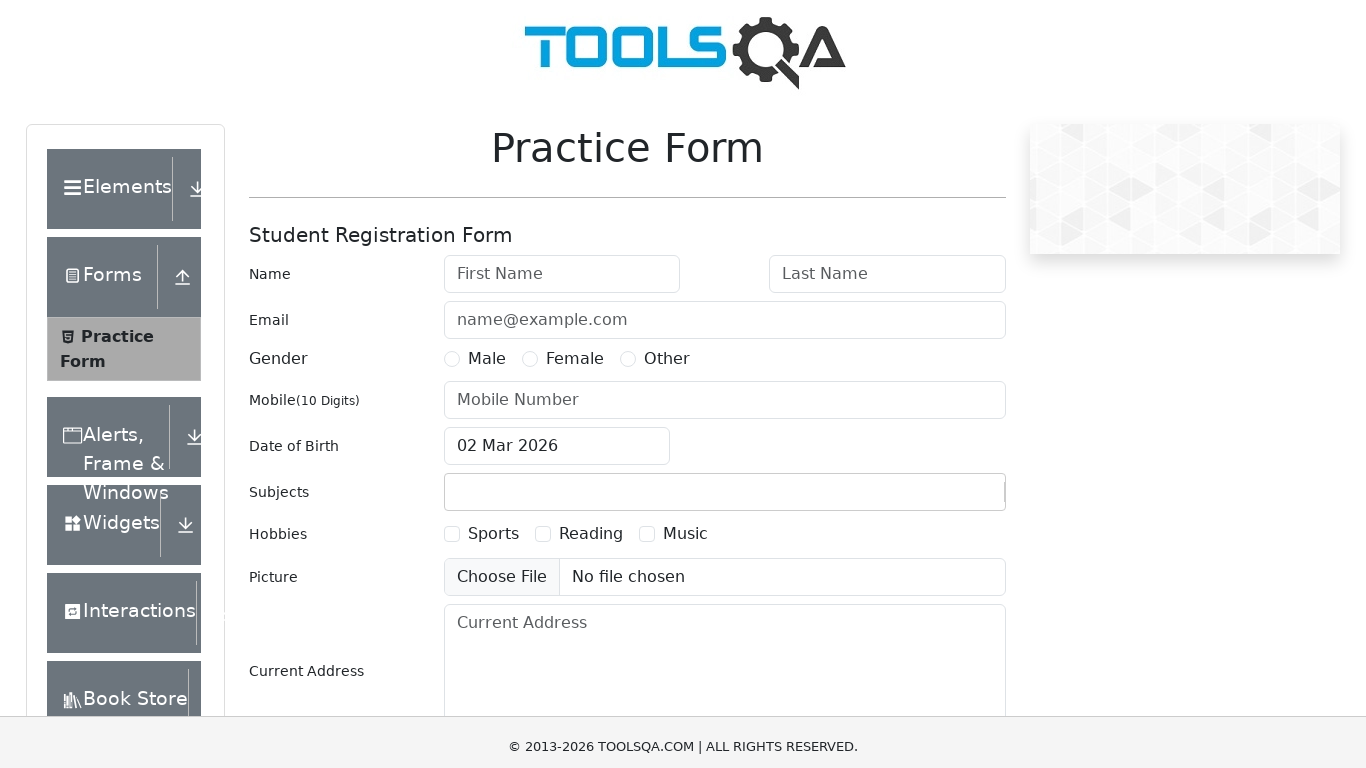

Clicked on first name field at (562, 6) on #firstName
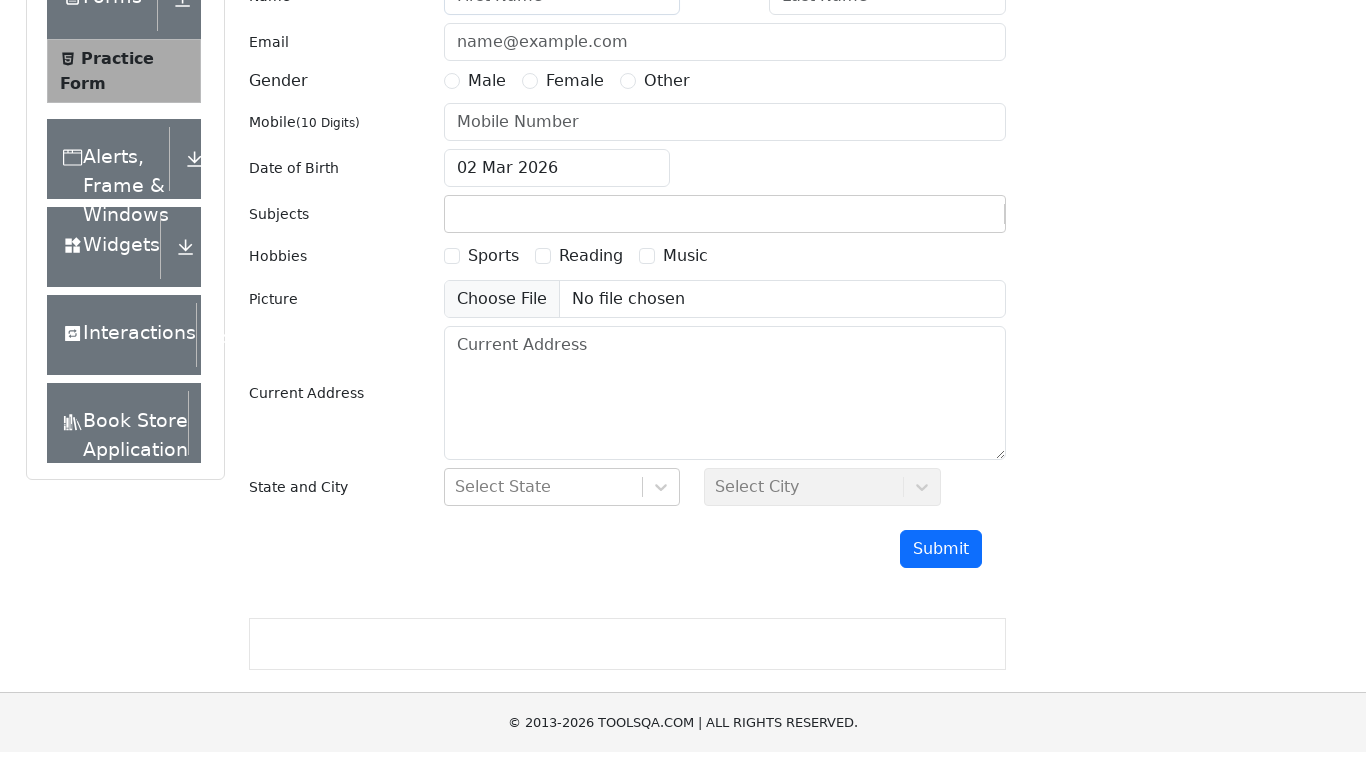

Filled first name field with 'Dilshani' on #firstName
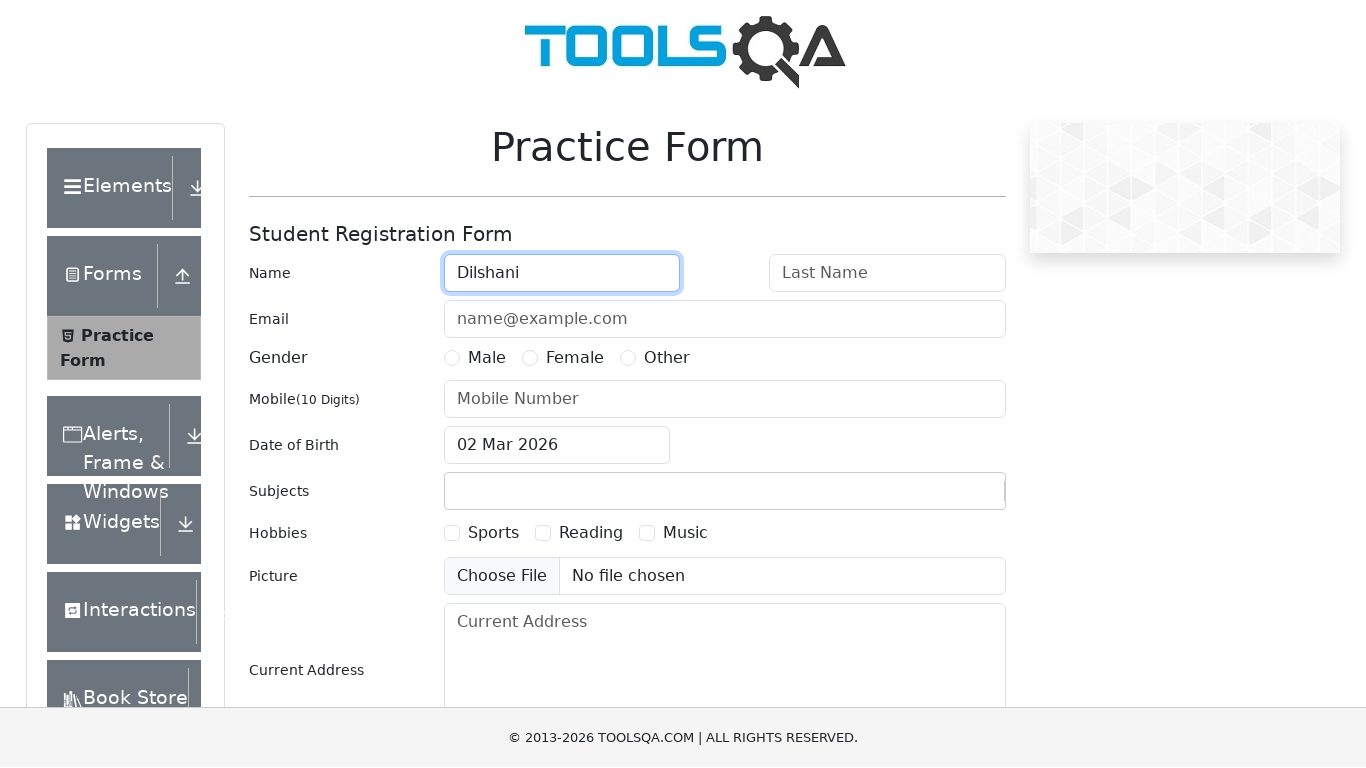

Clicked on last name field at (887, 274) on #lastName
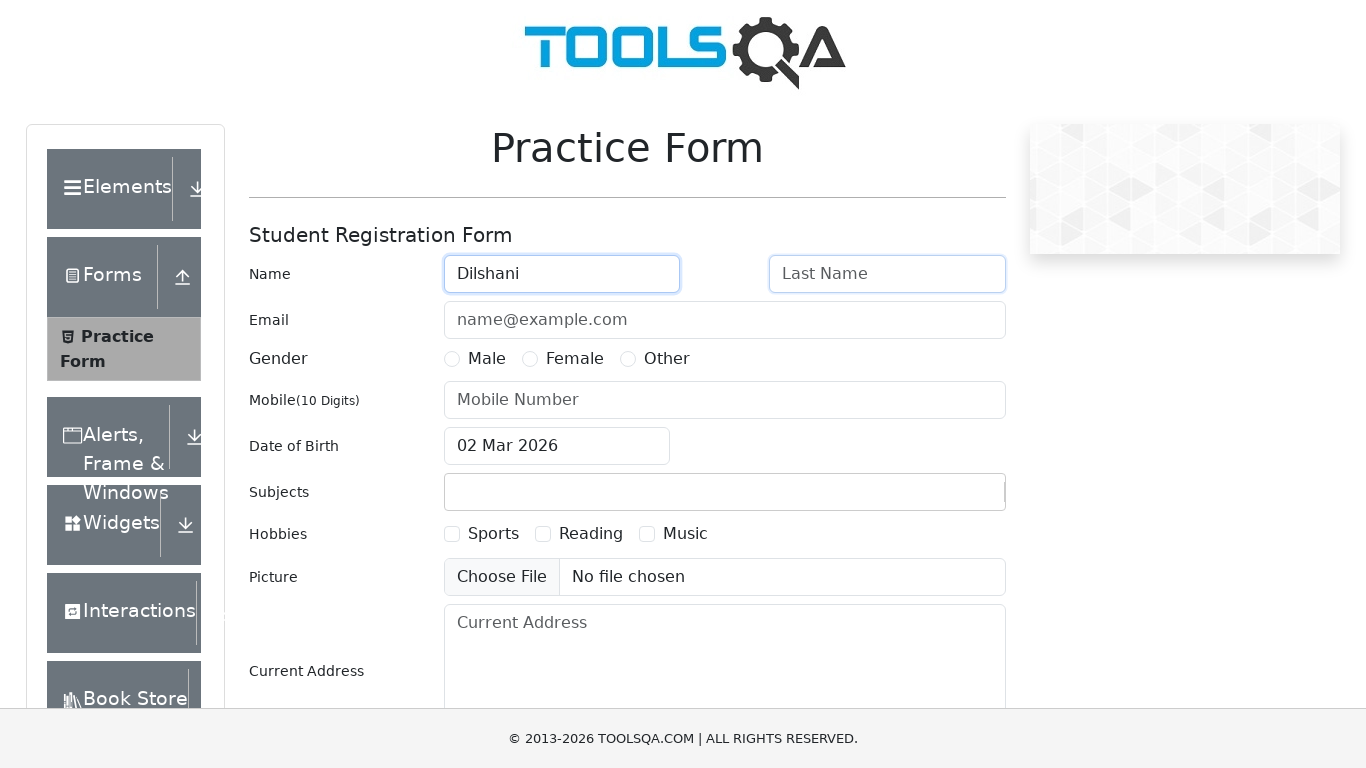

Filled last name field with 'Chamodika' on #lastName
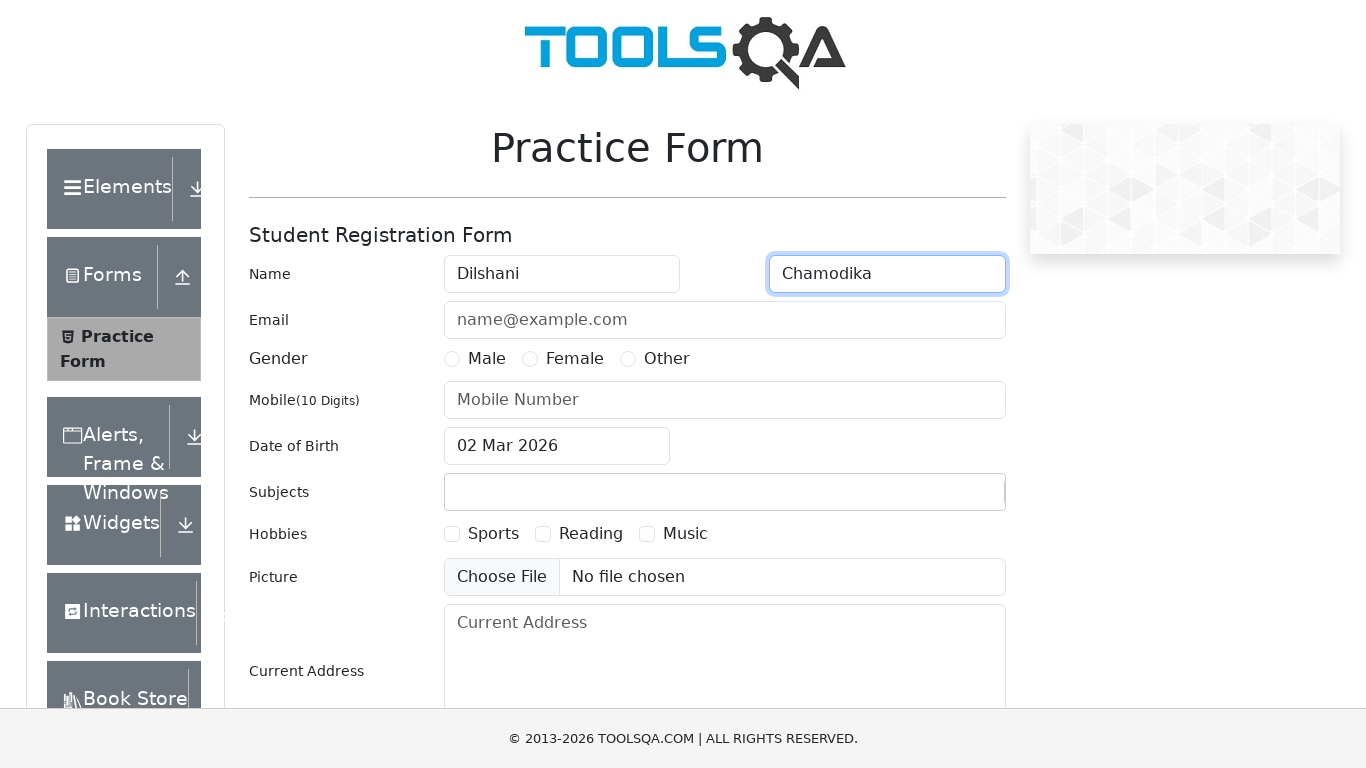

Clicked on email field at (725, 320) on #userEmail
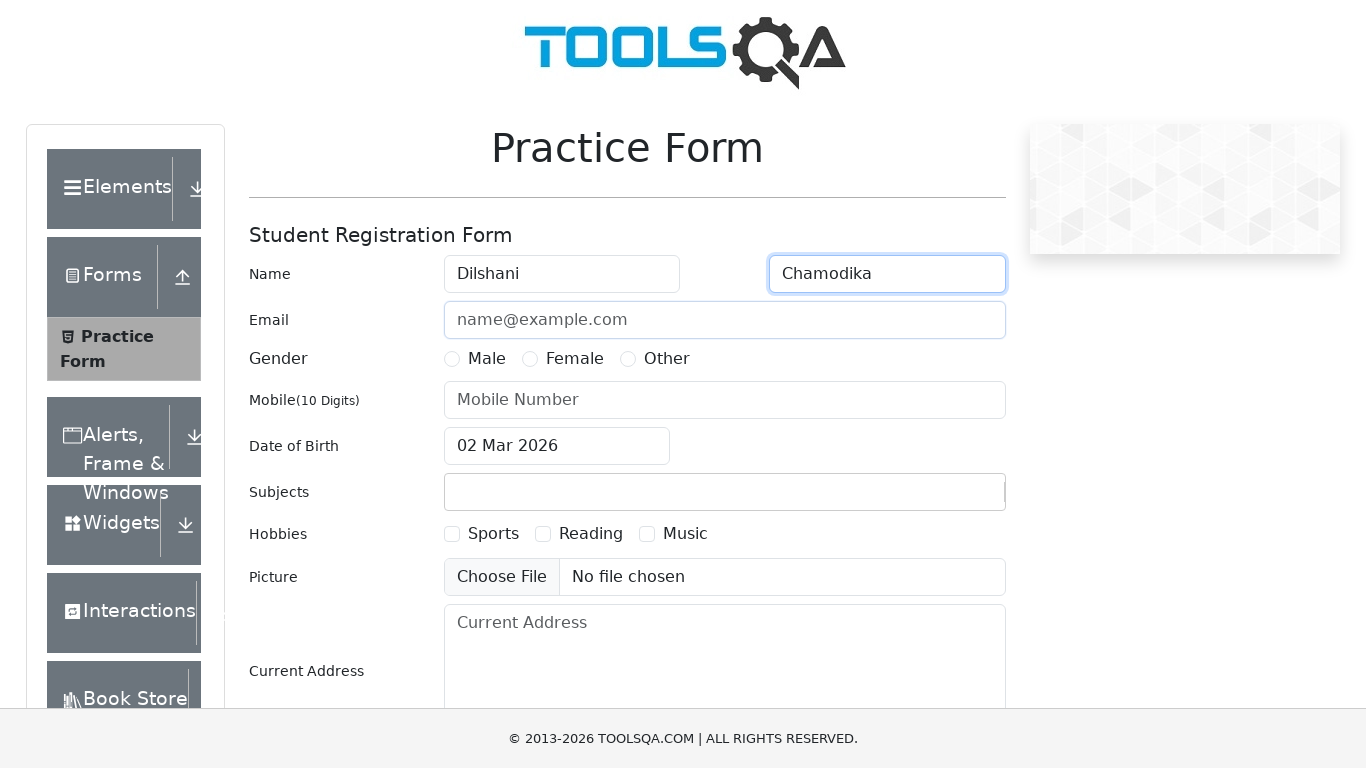

Filled email field with 'k.d.chamodika@gmail.com' on #userEmail
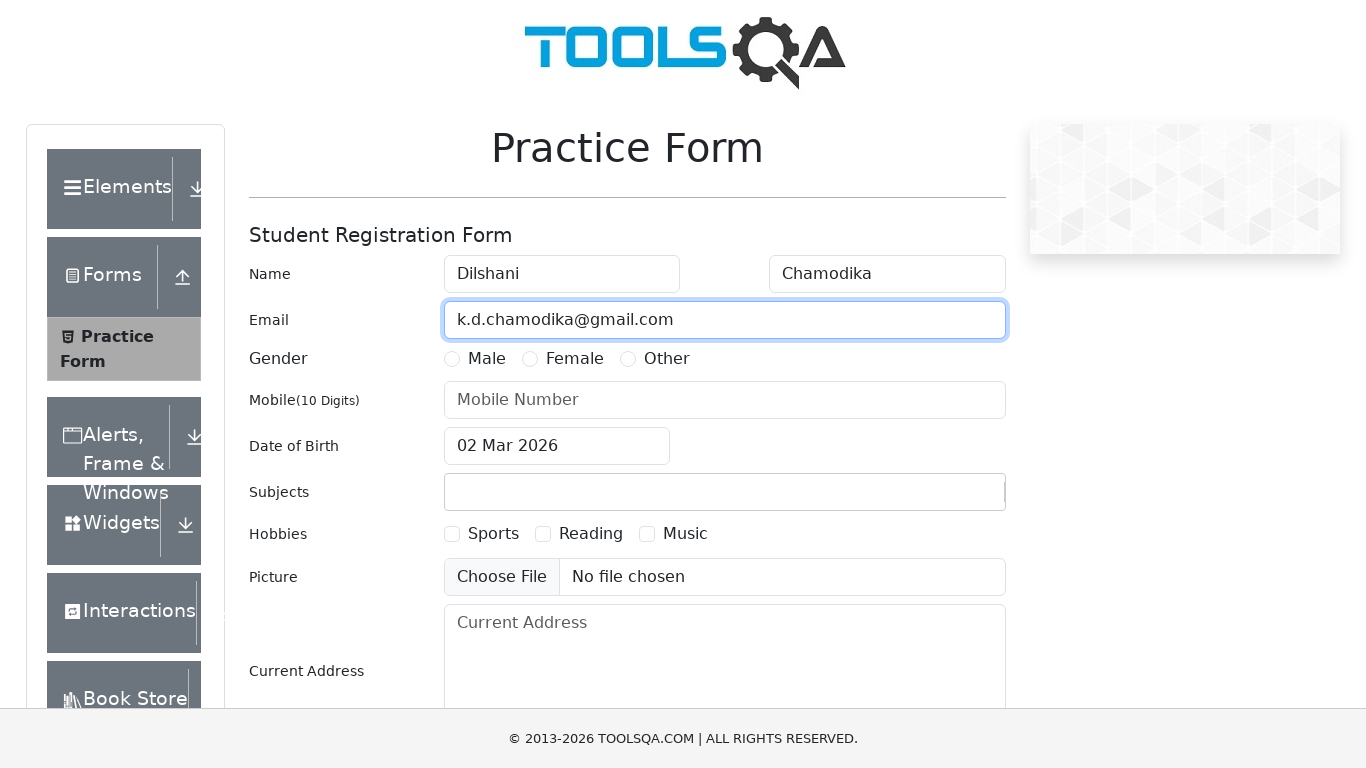

Scrolled down to view submit button
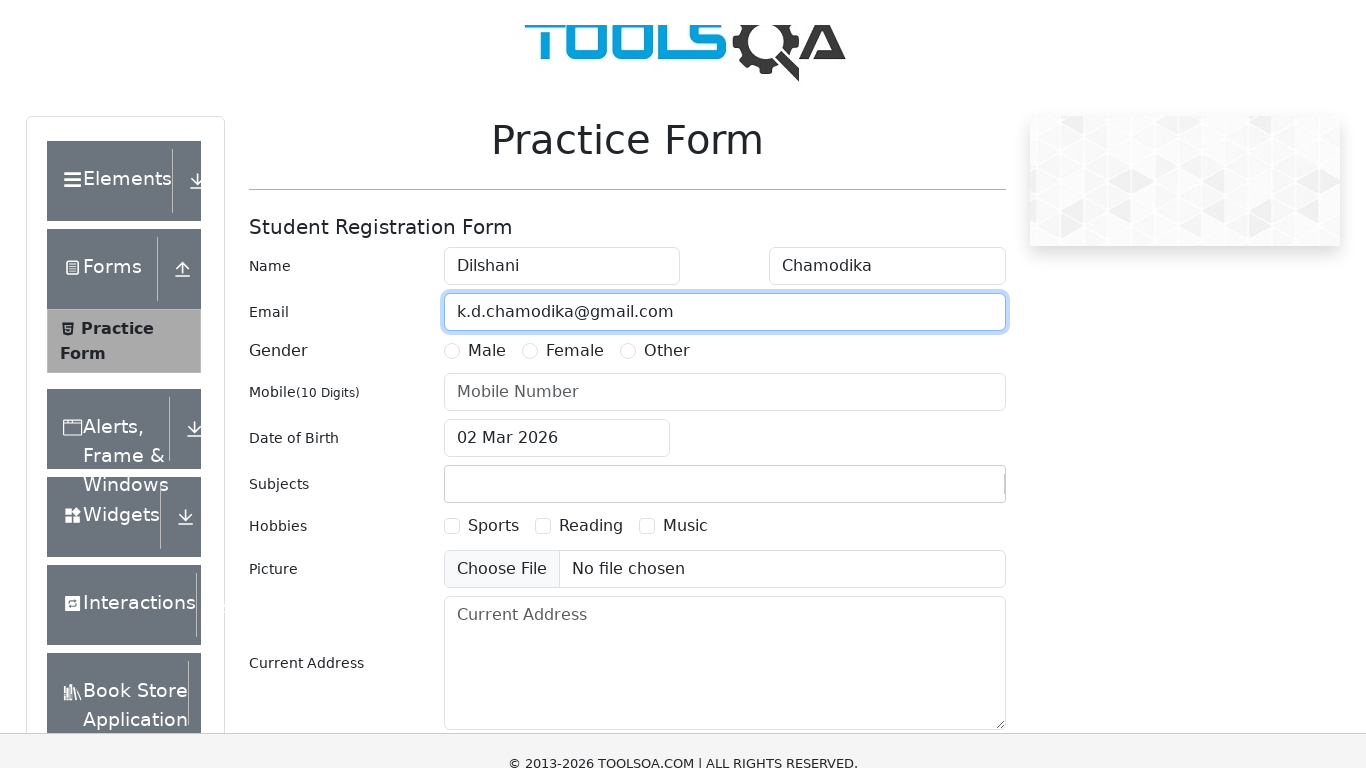

Clicked submit button without filling mandatory phone number field at (941, 547) on #submit
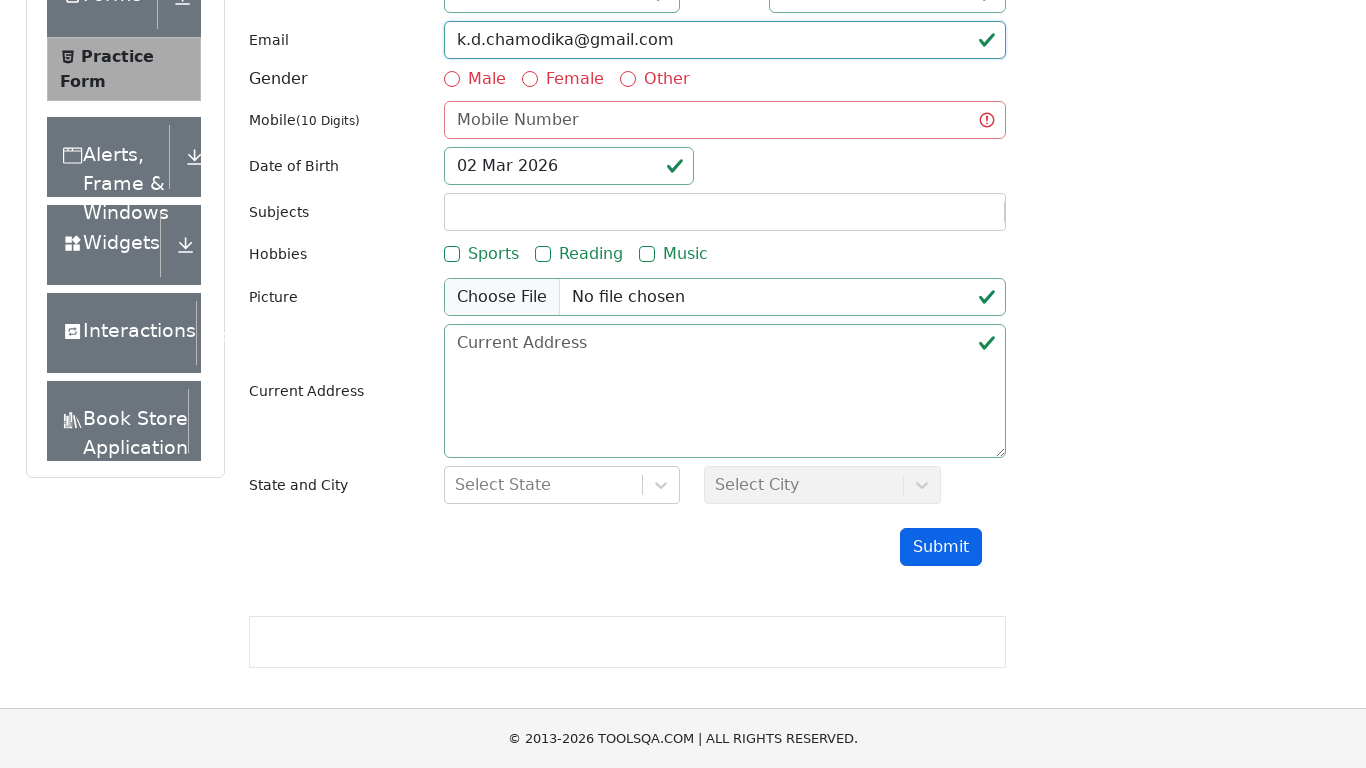

Waited 1 second for validation error to appear
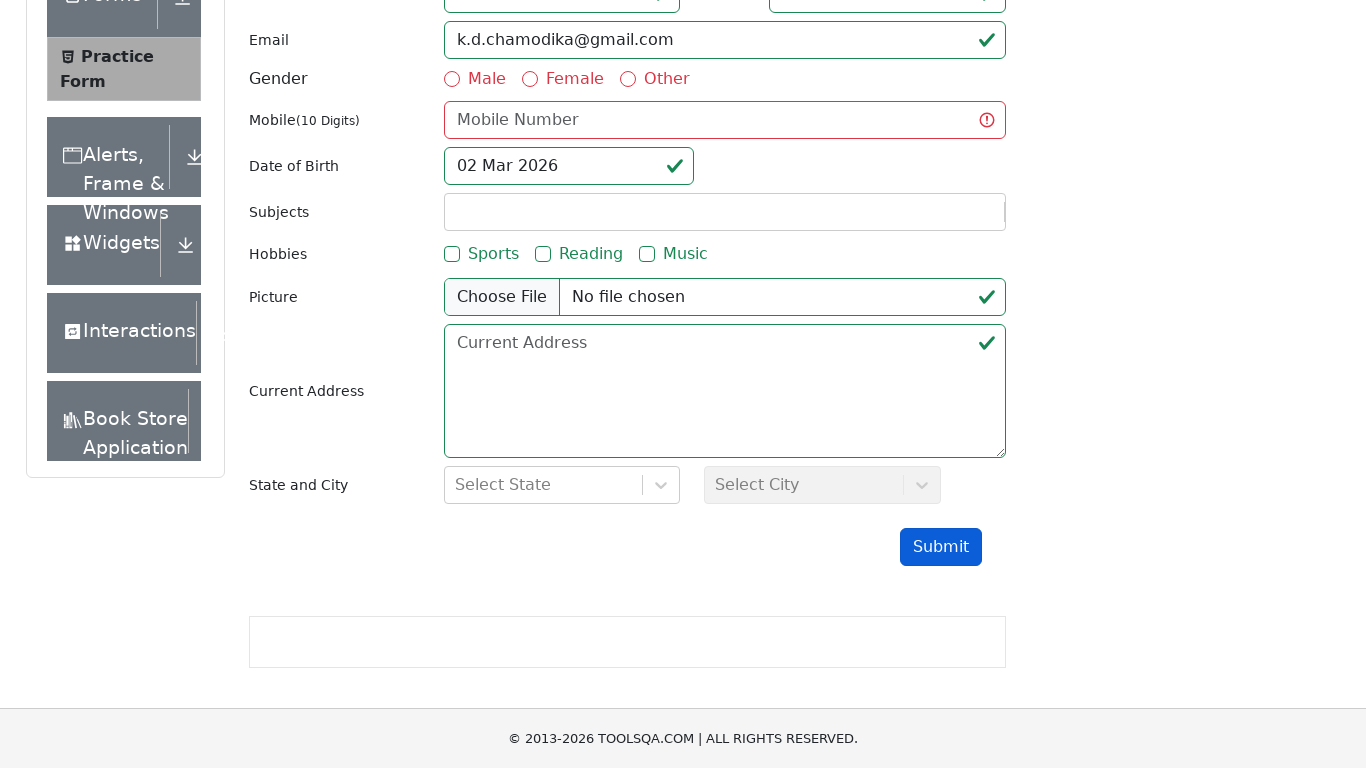

Scrolled back to view the phone number field and validation error
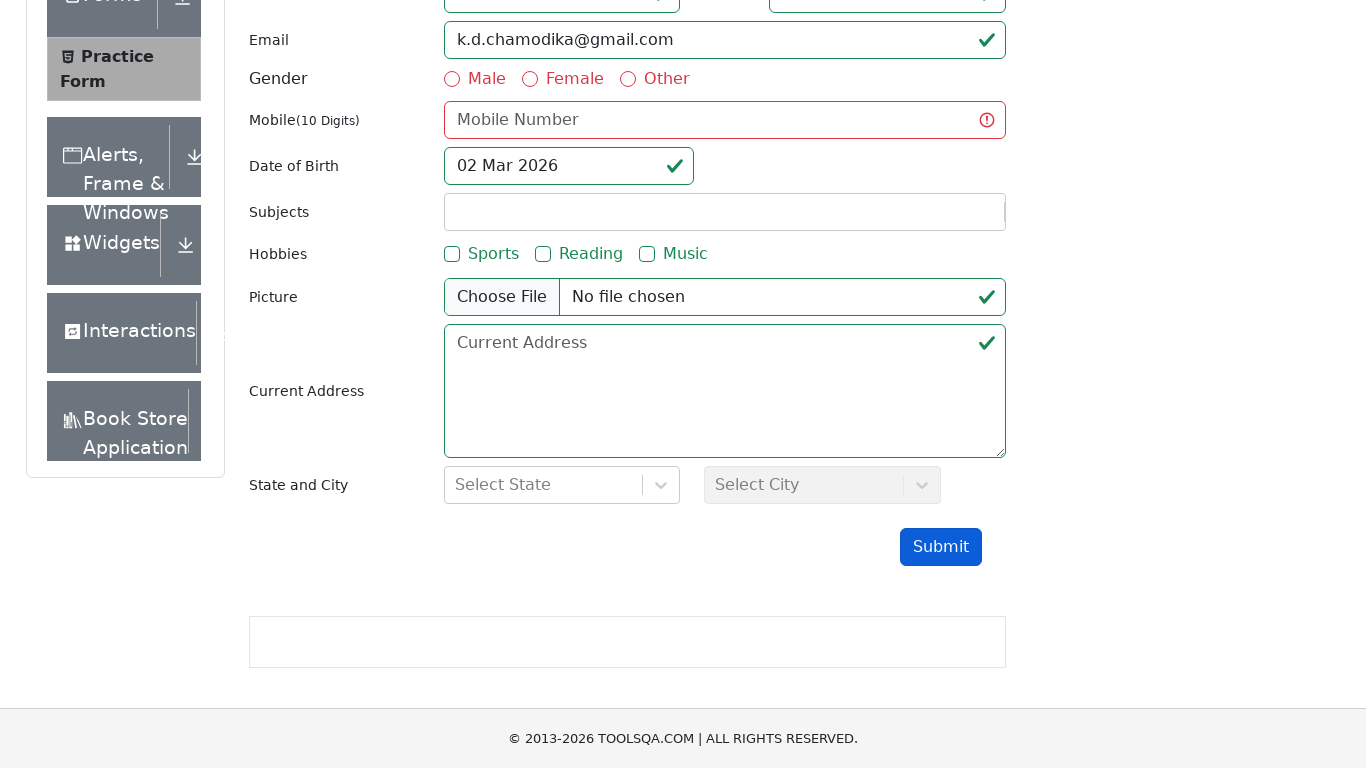

Retrieved computed border color of phone number field
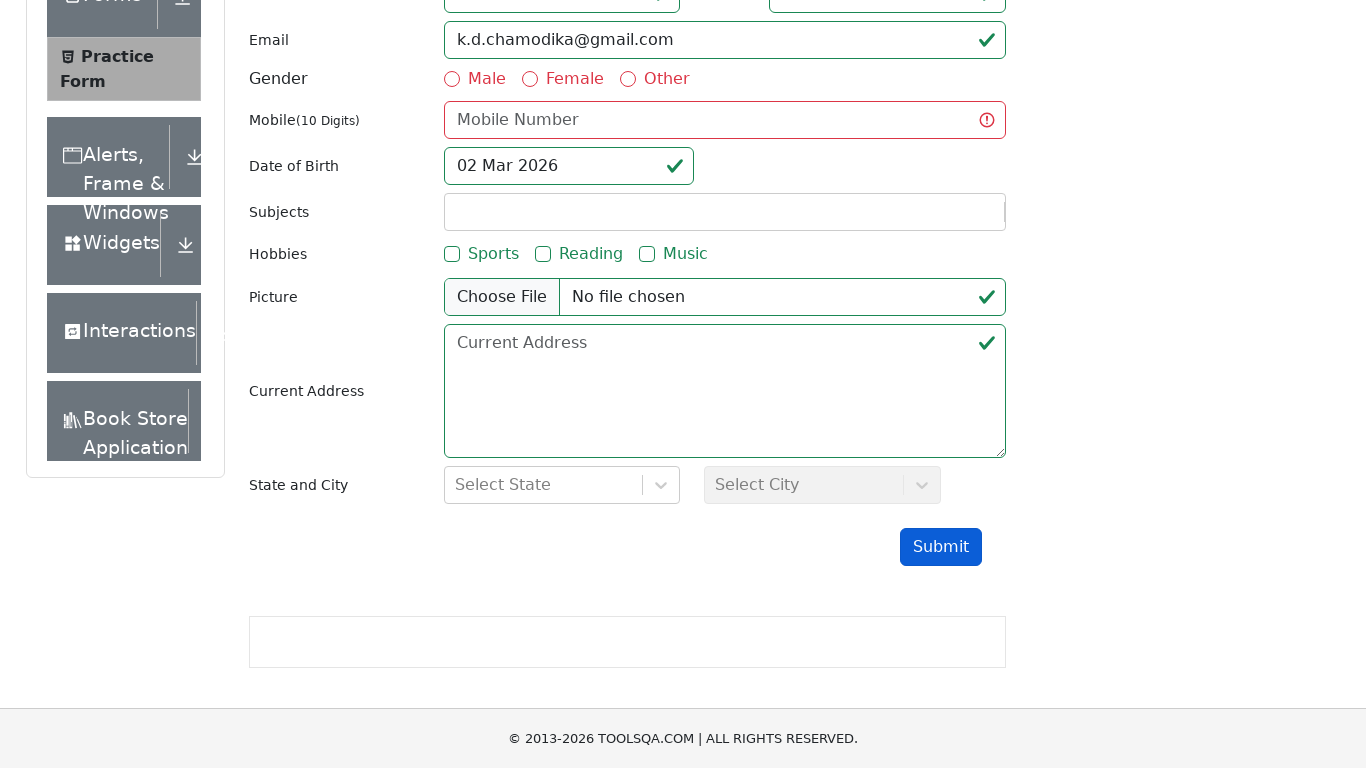

Verified phone number field displays red border indicating validation error
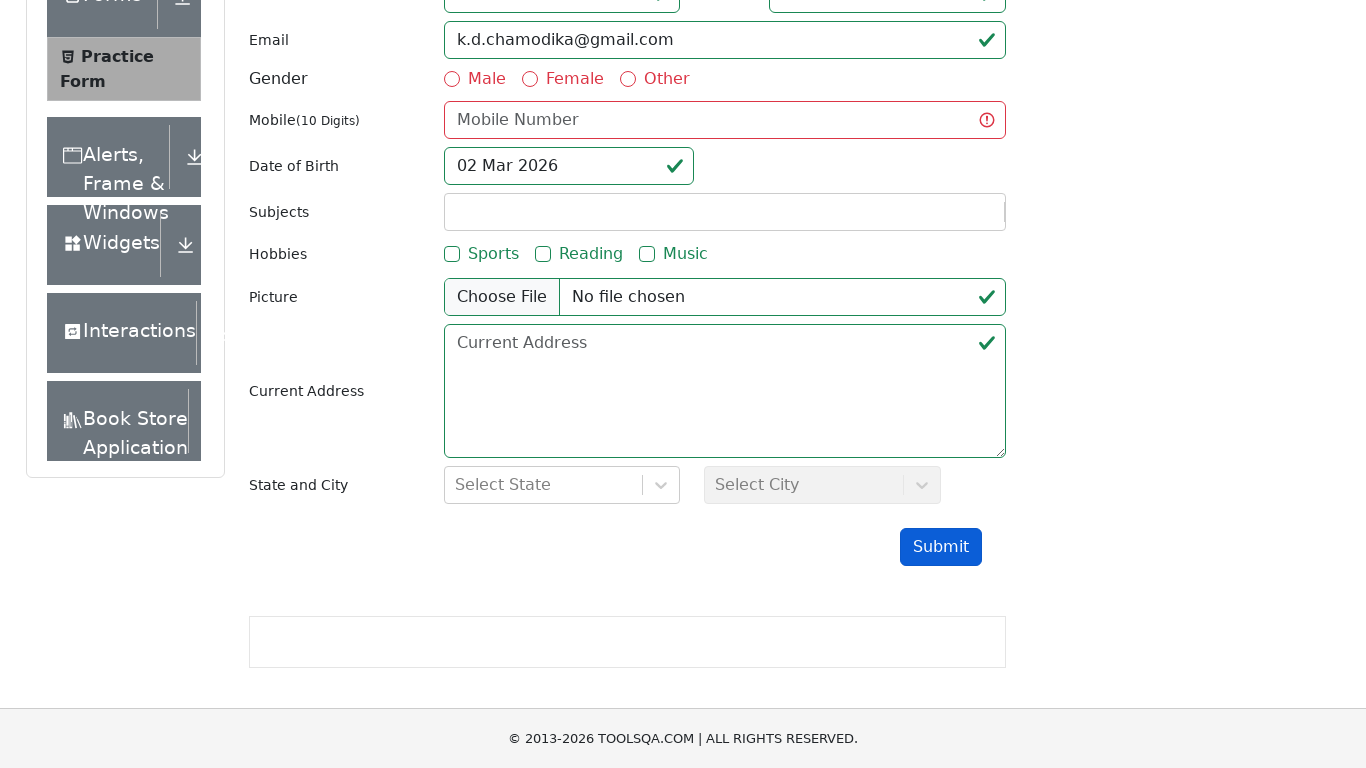

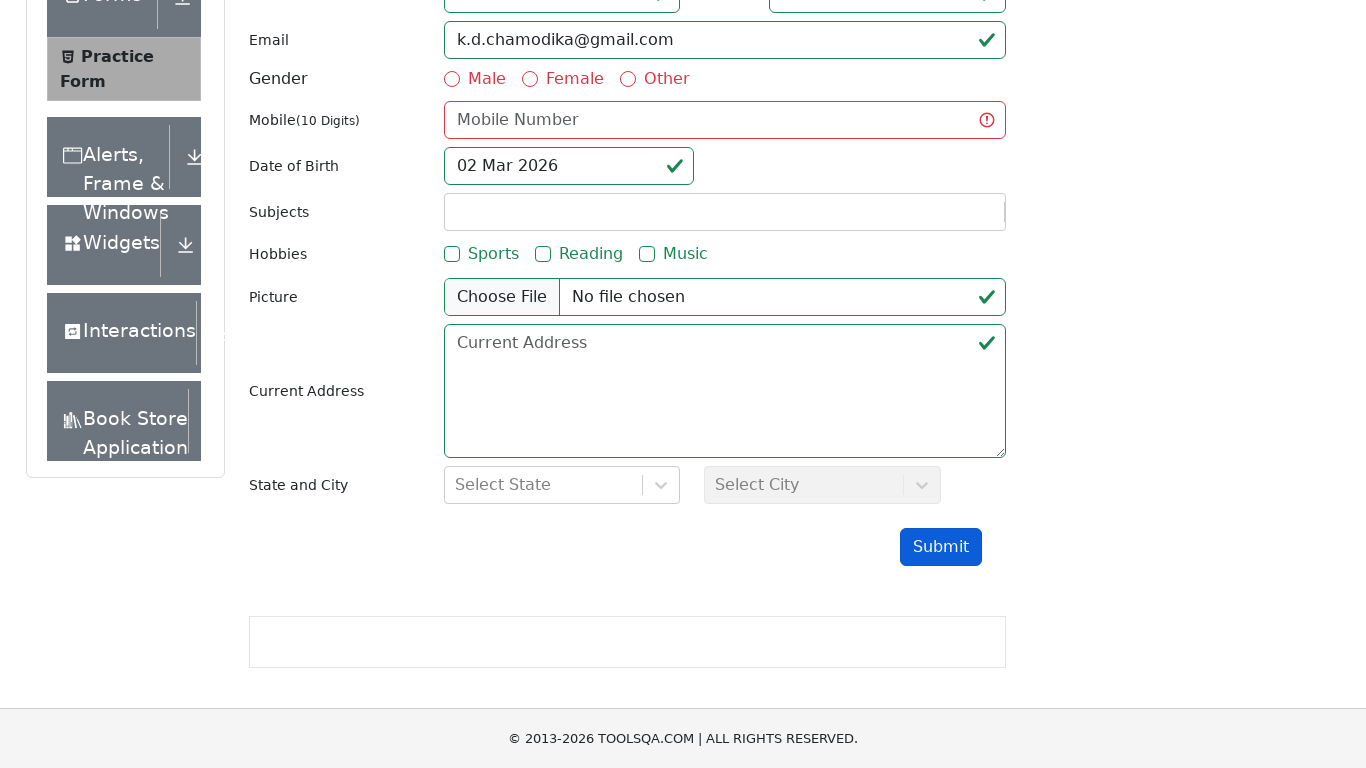